Tests drag and drop functionality by dragging an element and dropping it onto a target droppable area within an iframe on the jQuery UI demo page.

Starting URL: https://jqueryui.com/droppable/

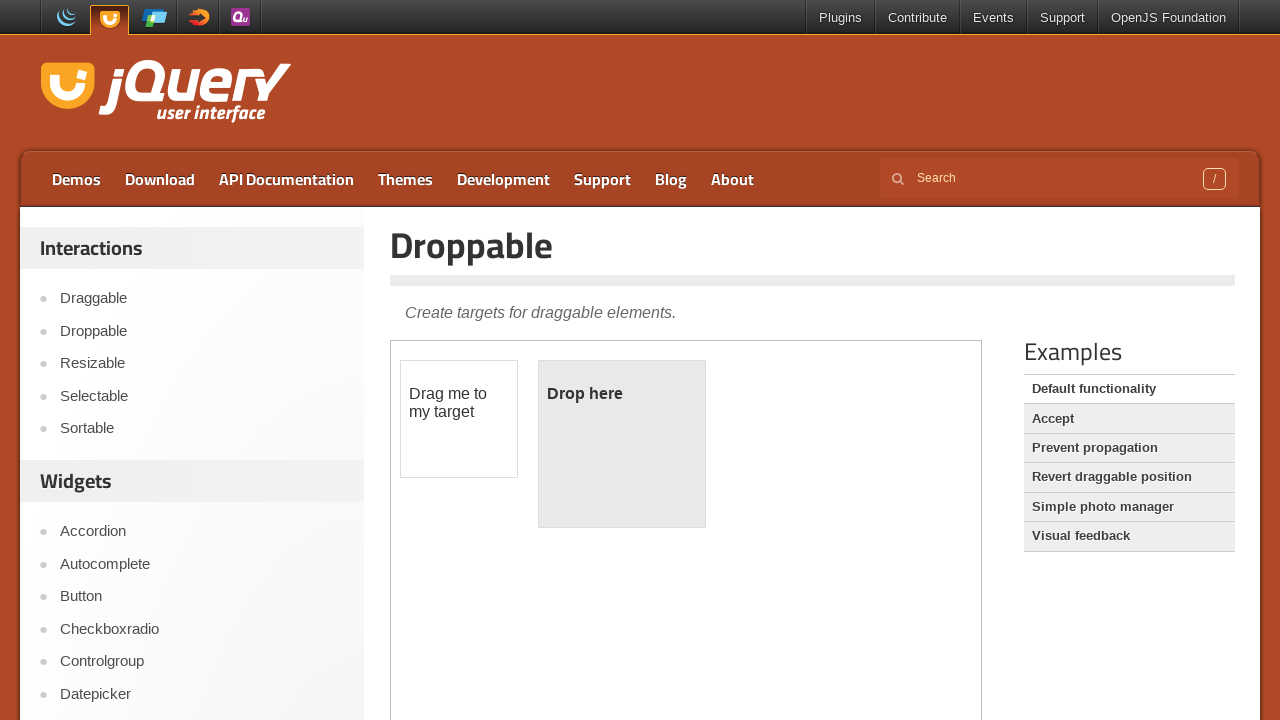

Located iframe containing drag and drop demo
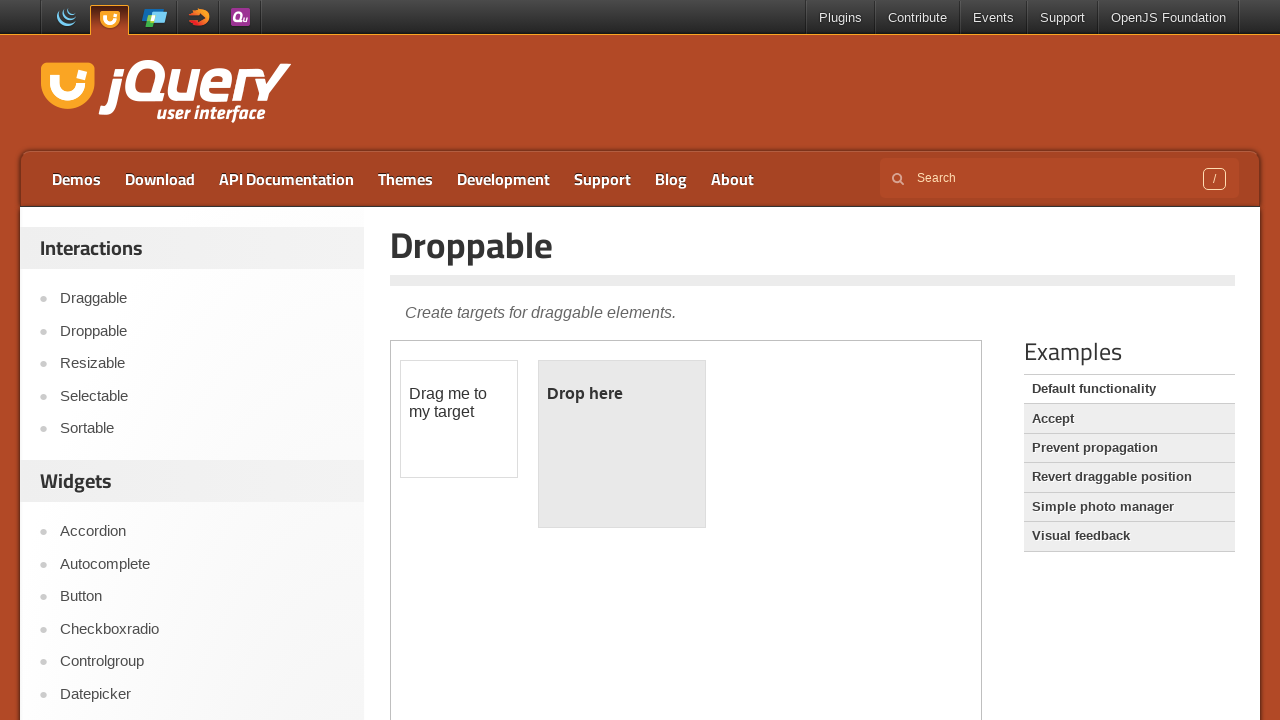

Located draggable element within iframe
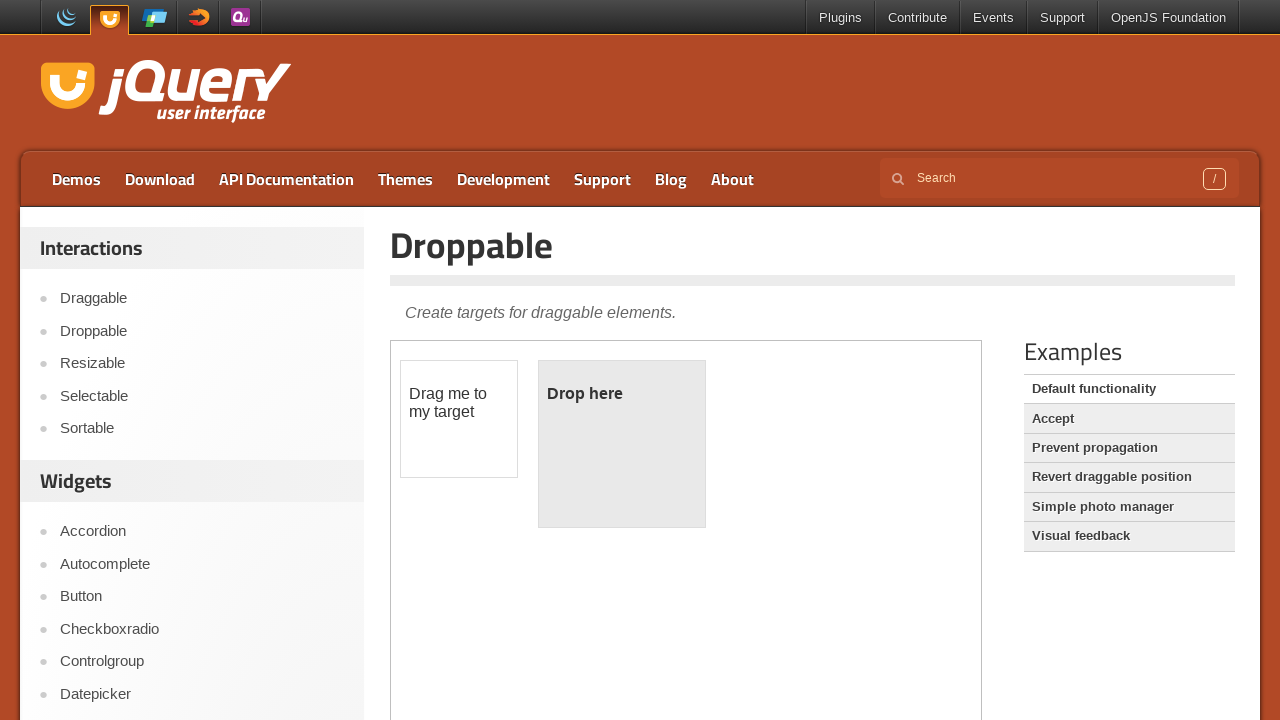

Located droppable target element within iframe
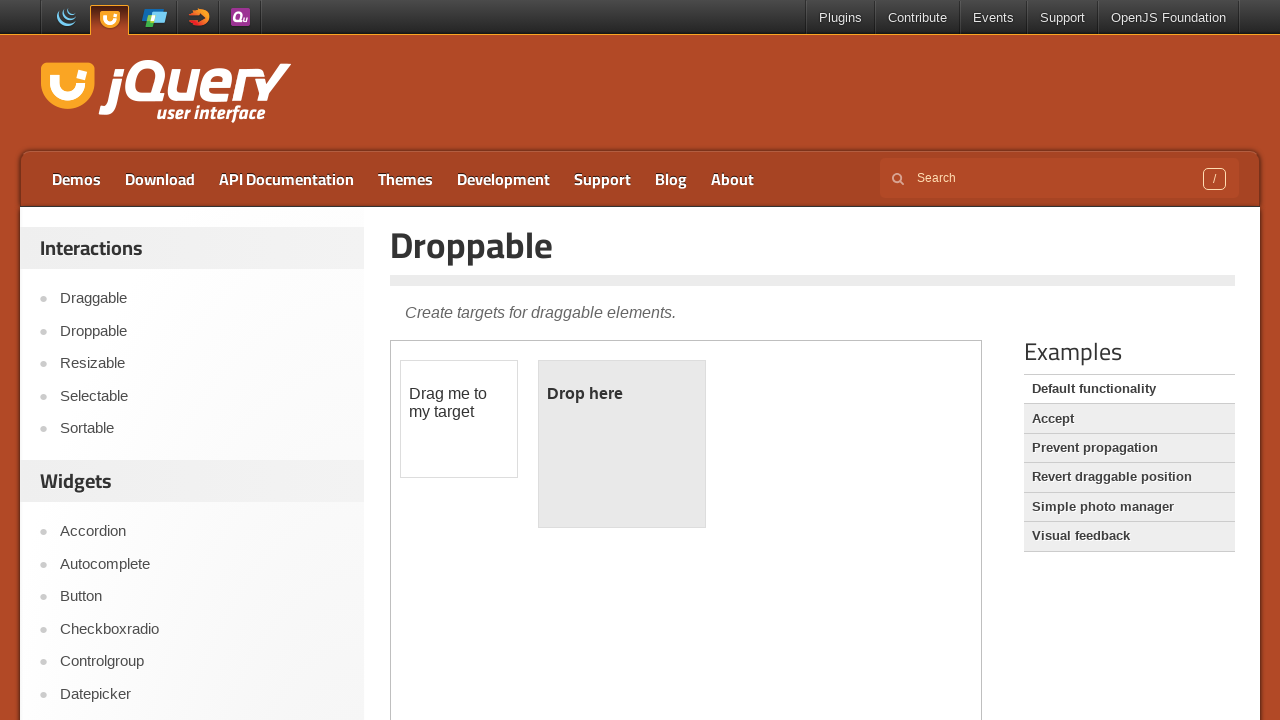

Dragged element onto target droppable area at (622, 444)
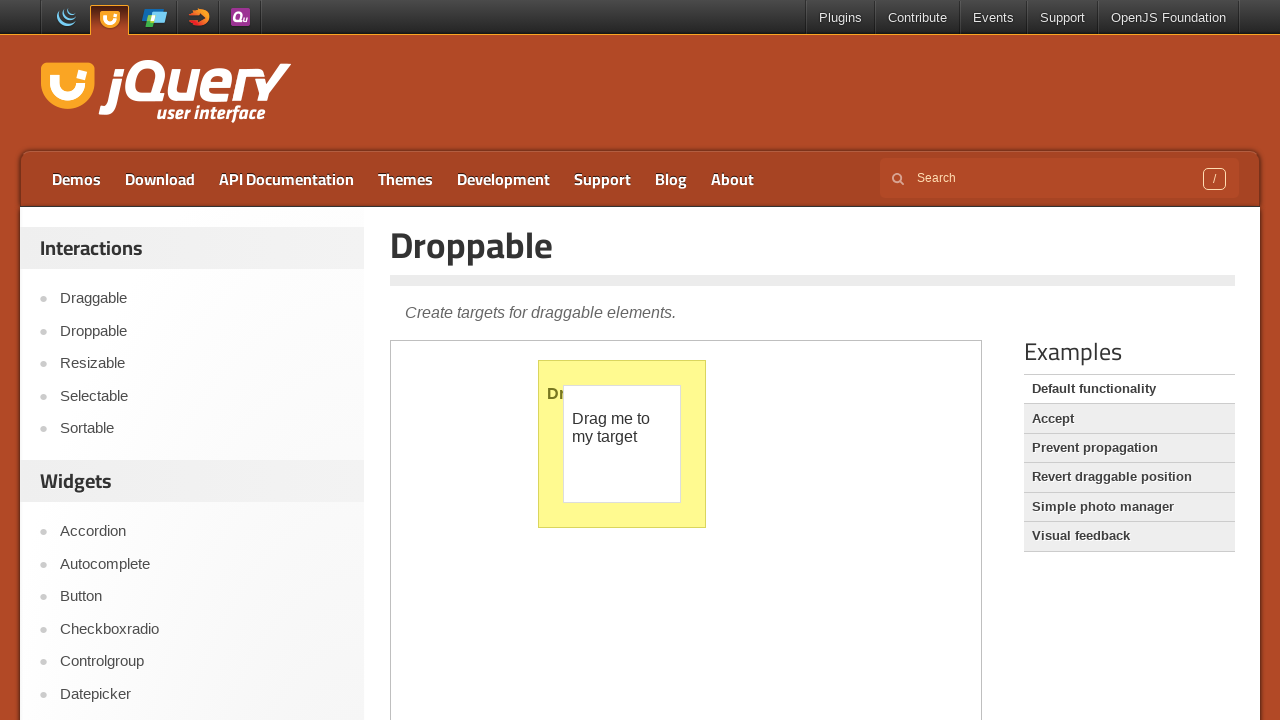

Verified drop was successful - droppable text changed to 'Dropped!'
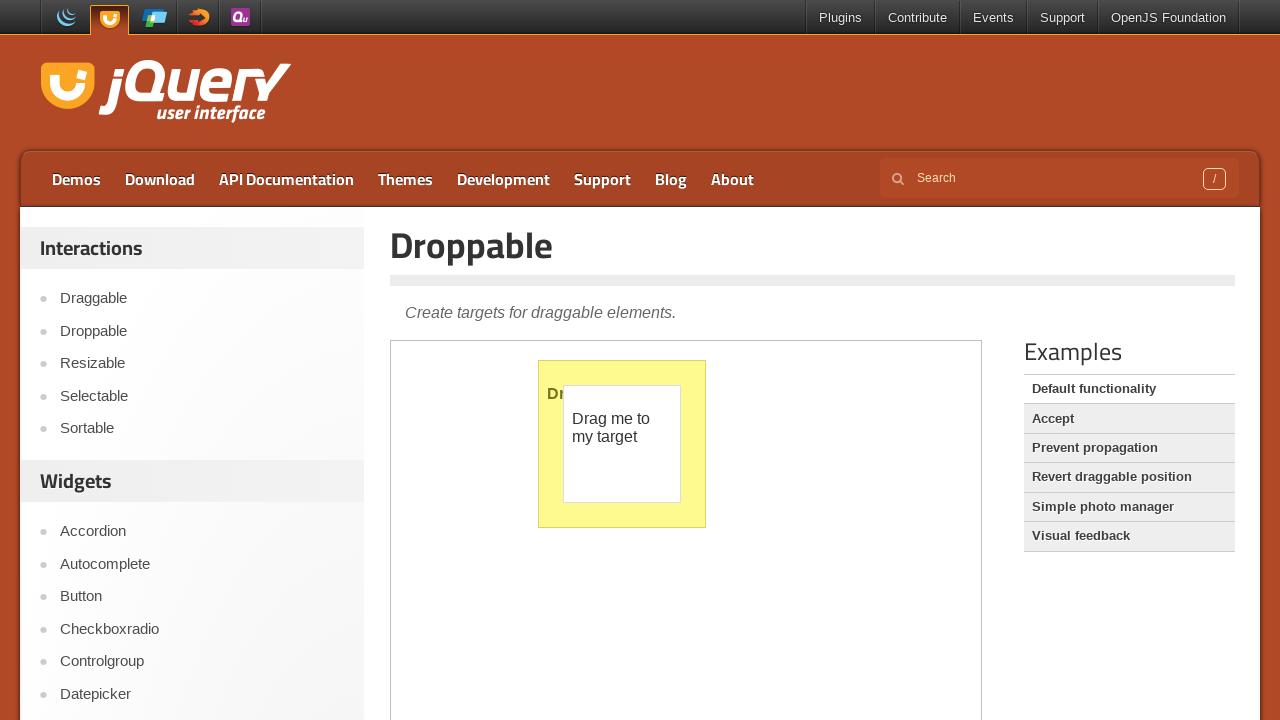

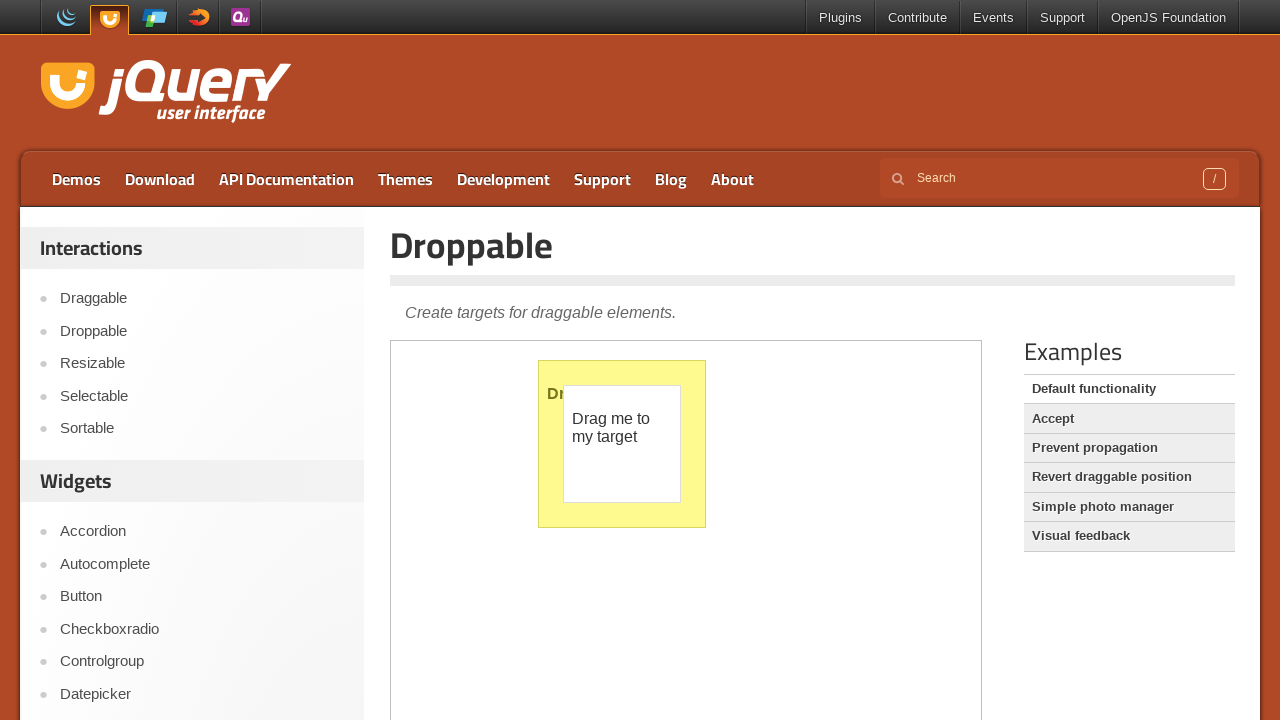